Tests iframe interaction by scrolling down to the iframe and reading text content from within it

Starting URL: https://rahulshettyacademy.com/AutomationPractice/

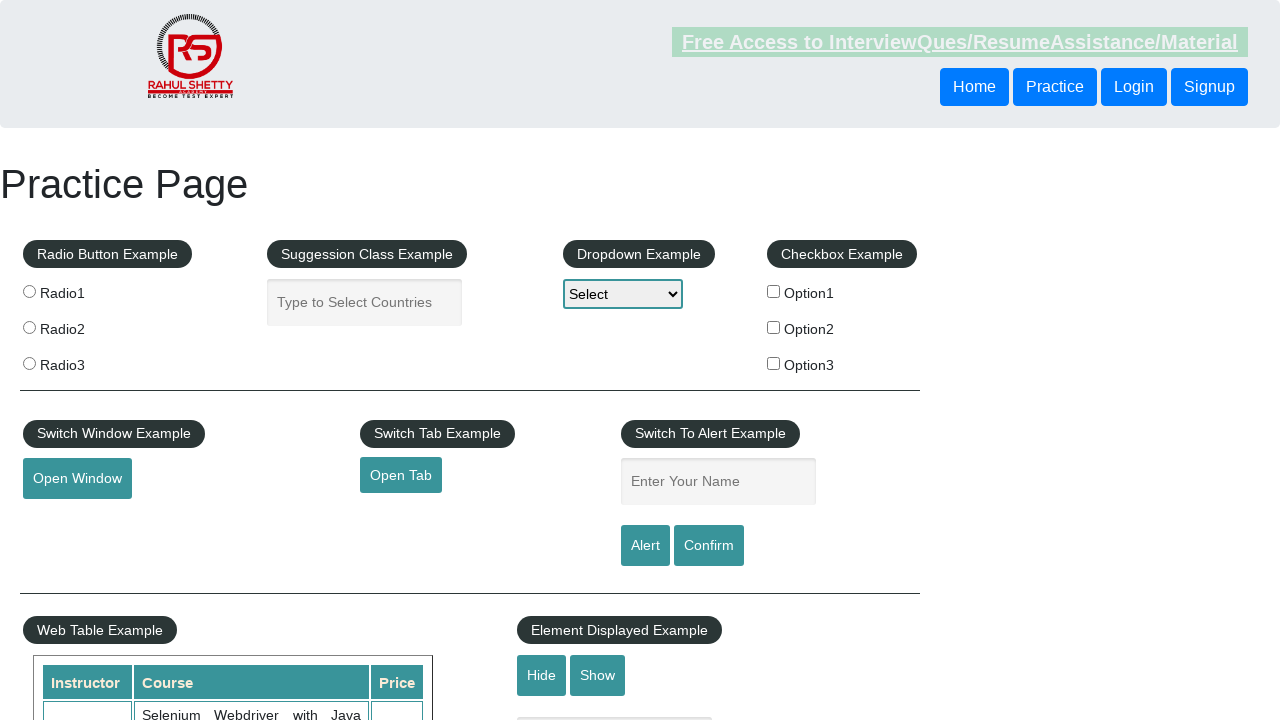

Scrolled down the page by 1000 pixels
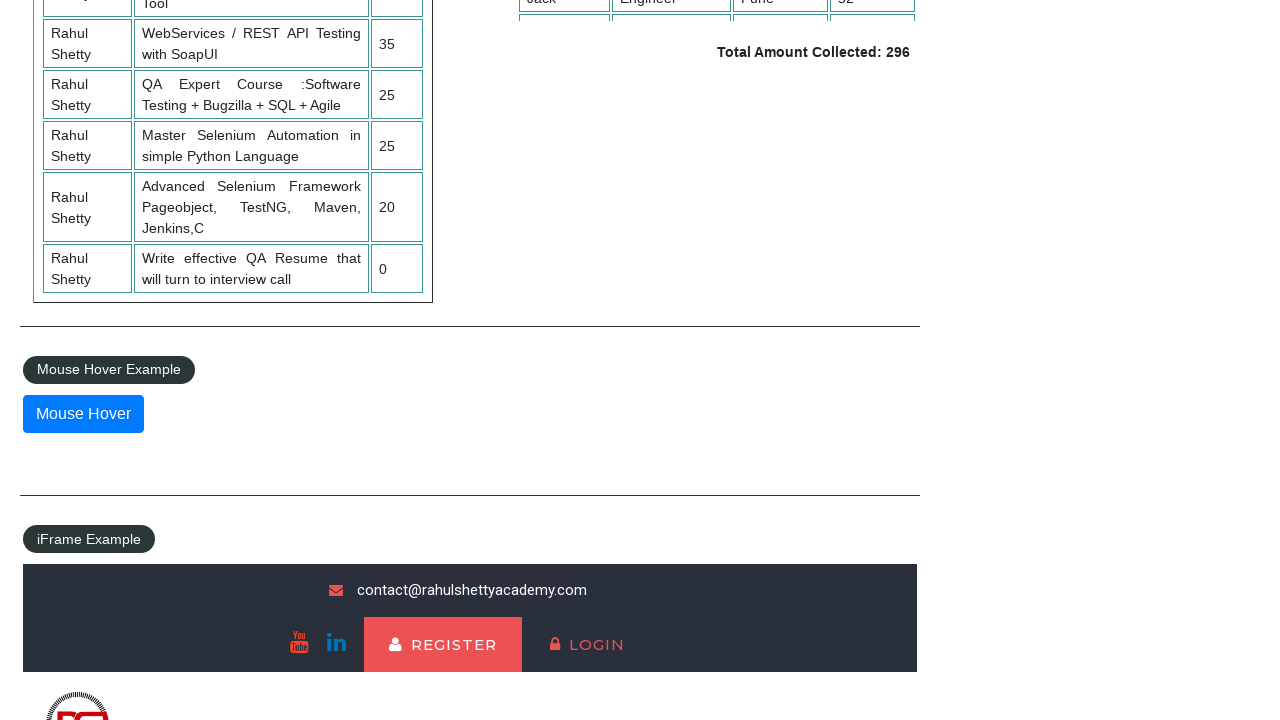

Located iframe with id 'courses-iframe'
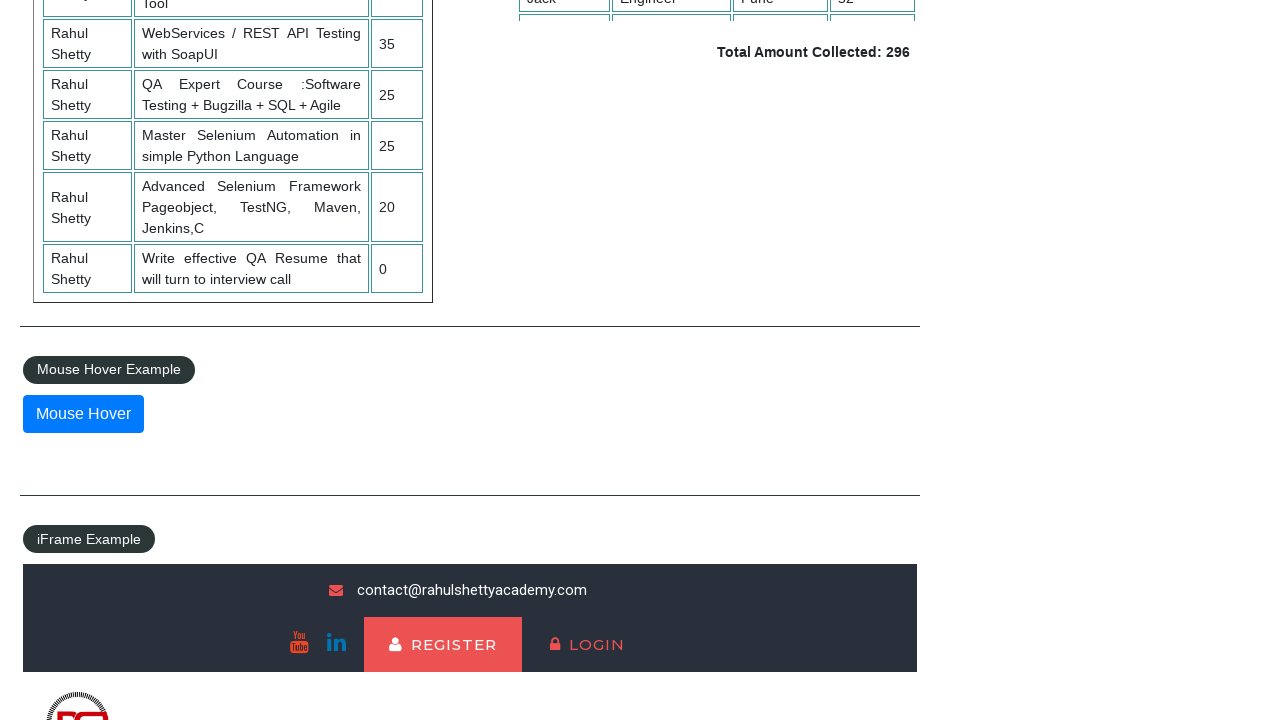

Waited for heading text element to load within iframe
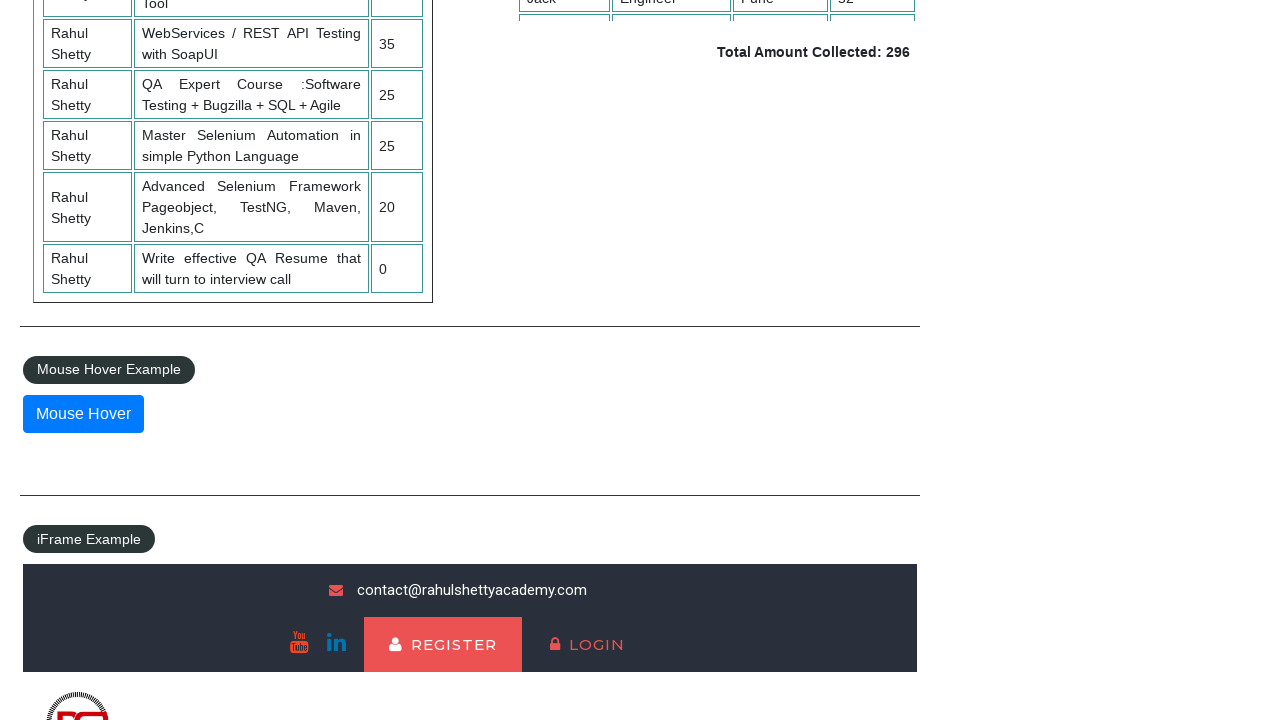

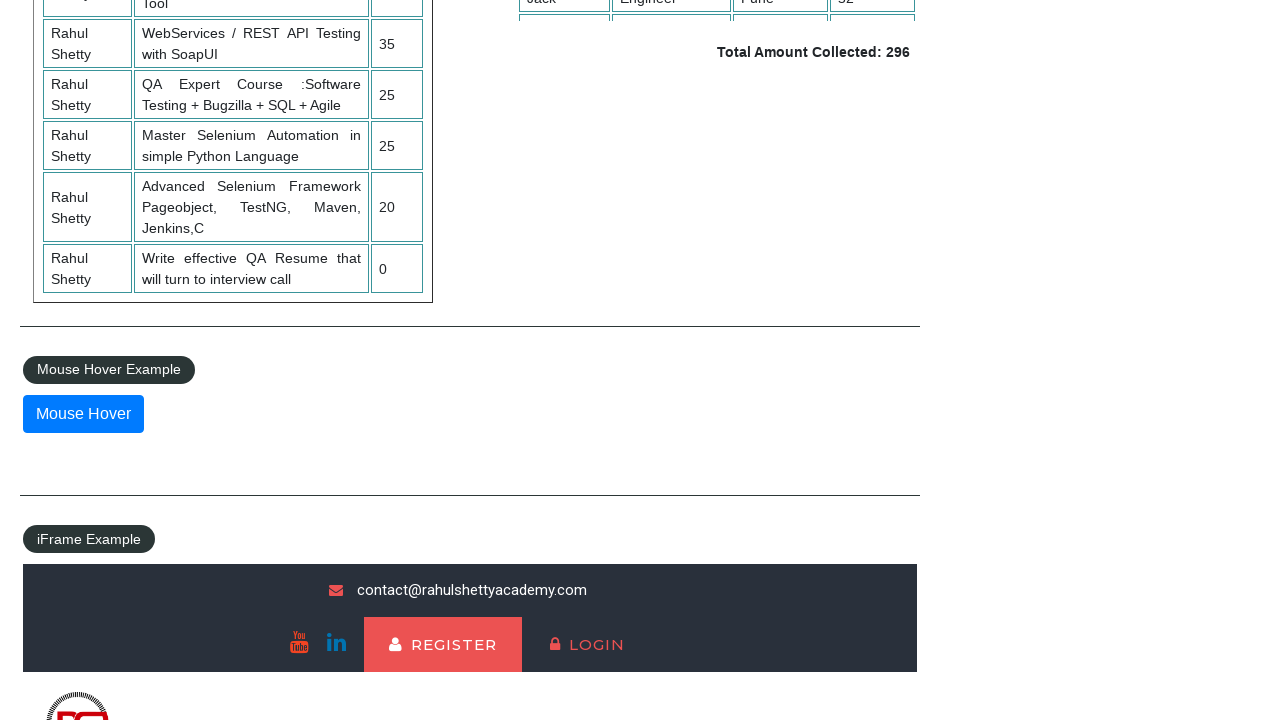